Tests the notification message page by loading it, grabbing the notification message text, and verifying it contains the expected success message. Includes retry logic for handling intermittent failure messages.

Starting URL: http://the-internet.herokuapp.com/notification_message

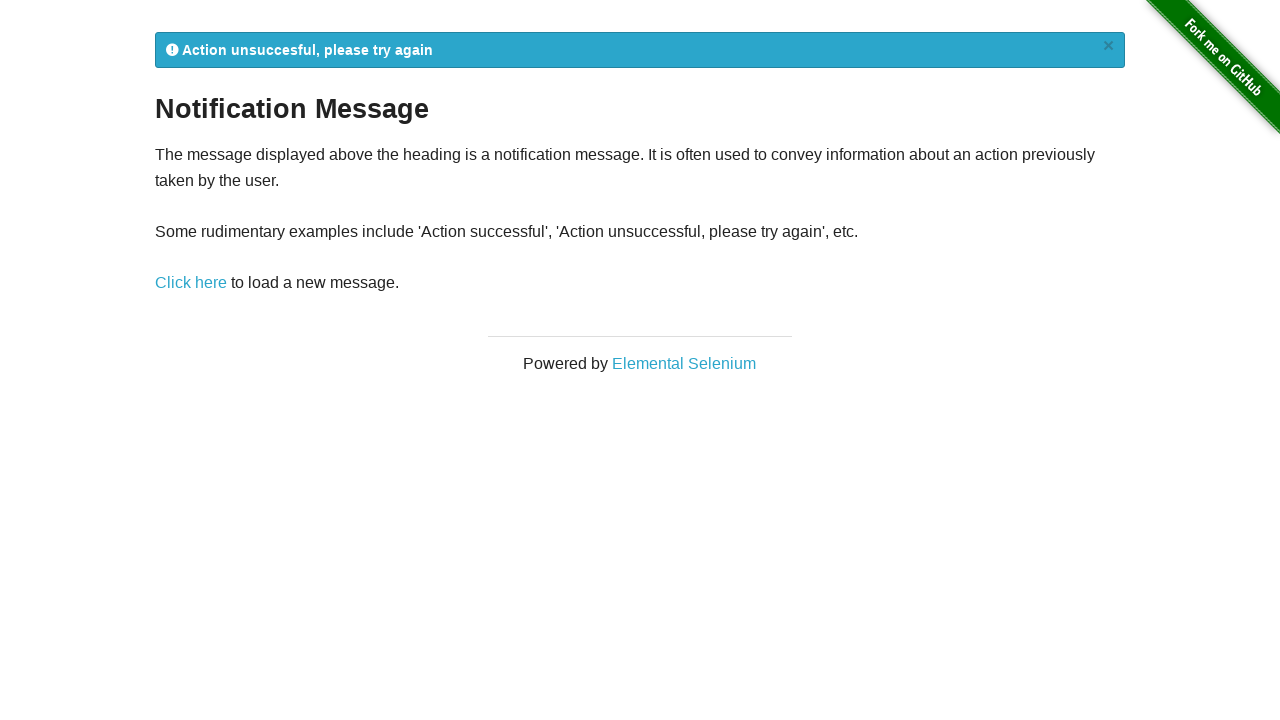

Navigated to notification message page
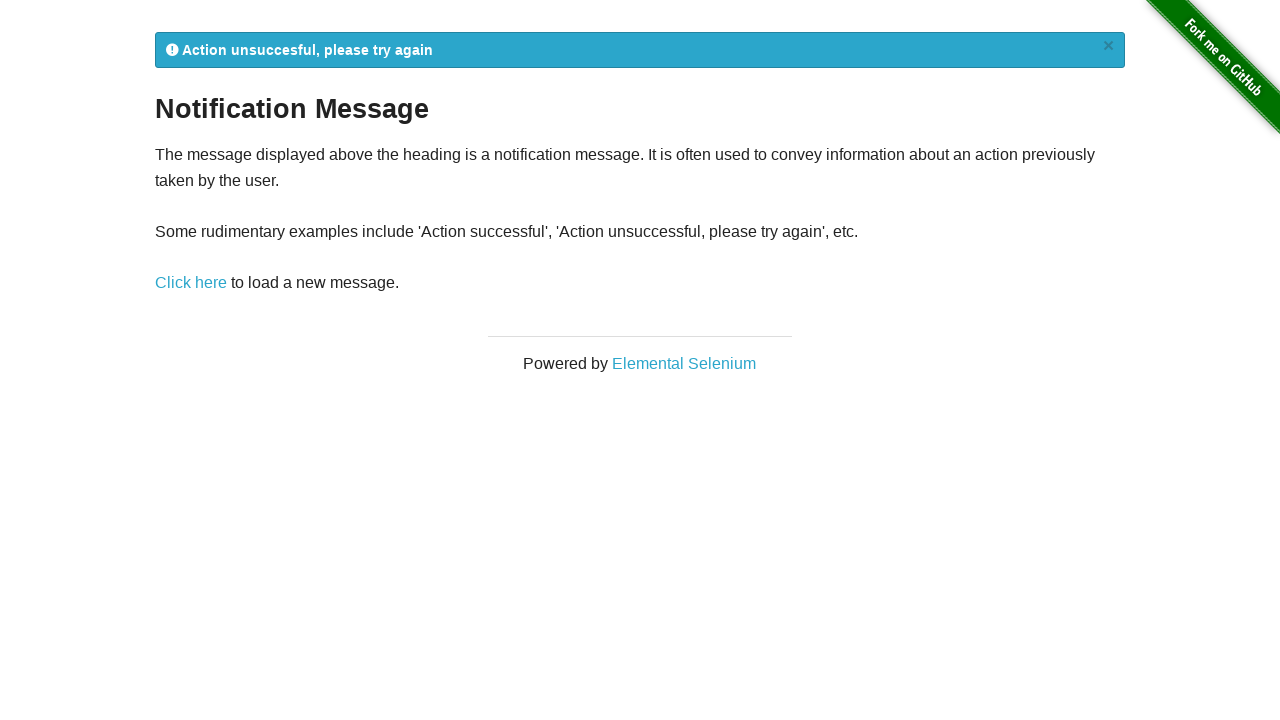

Waited for notification message element to load
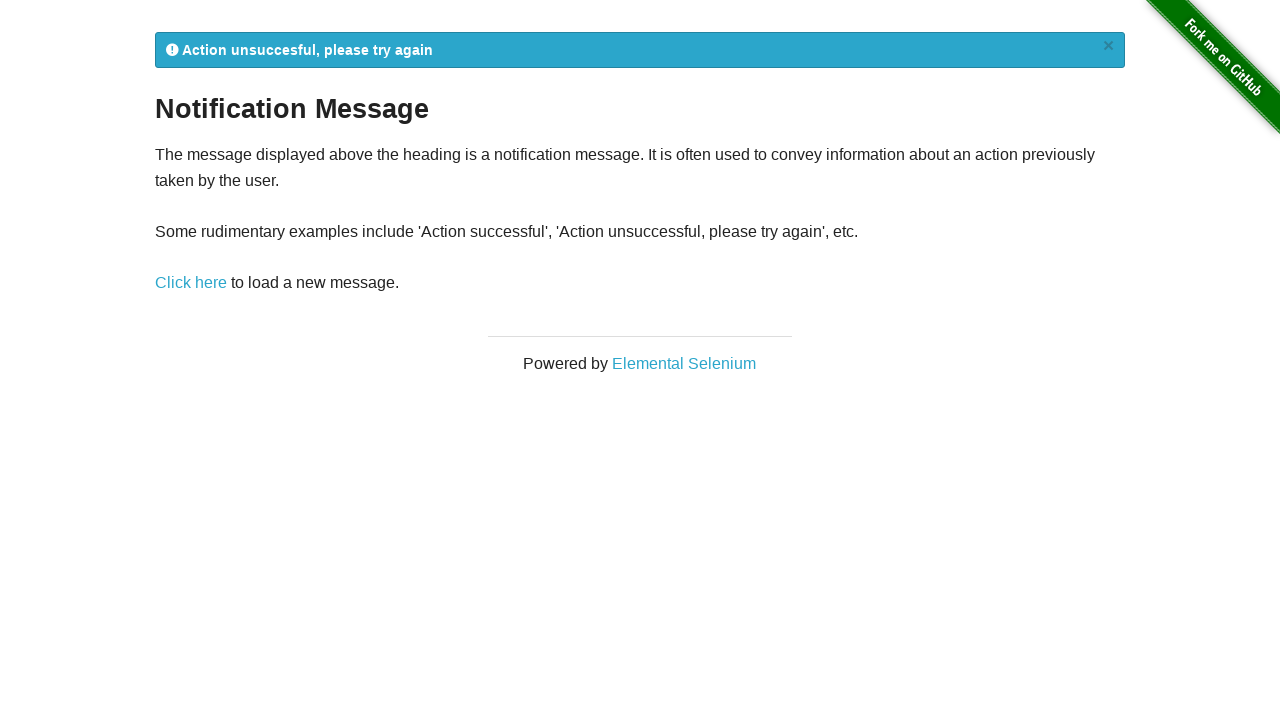

Retrieved notification message text: '
            Action unsuccesful, please try again
            ×
          '
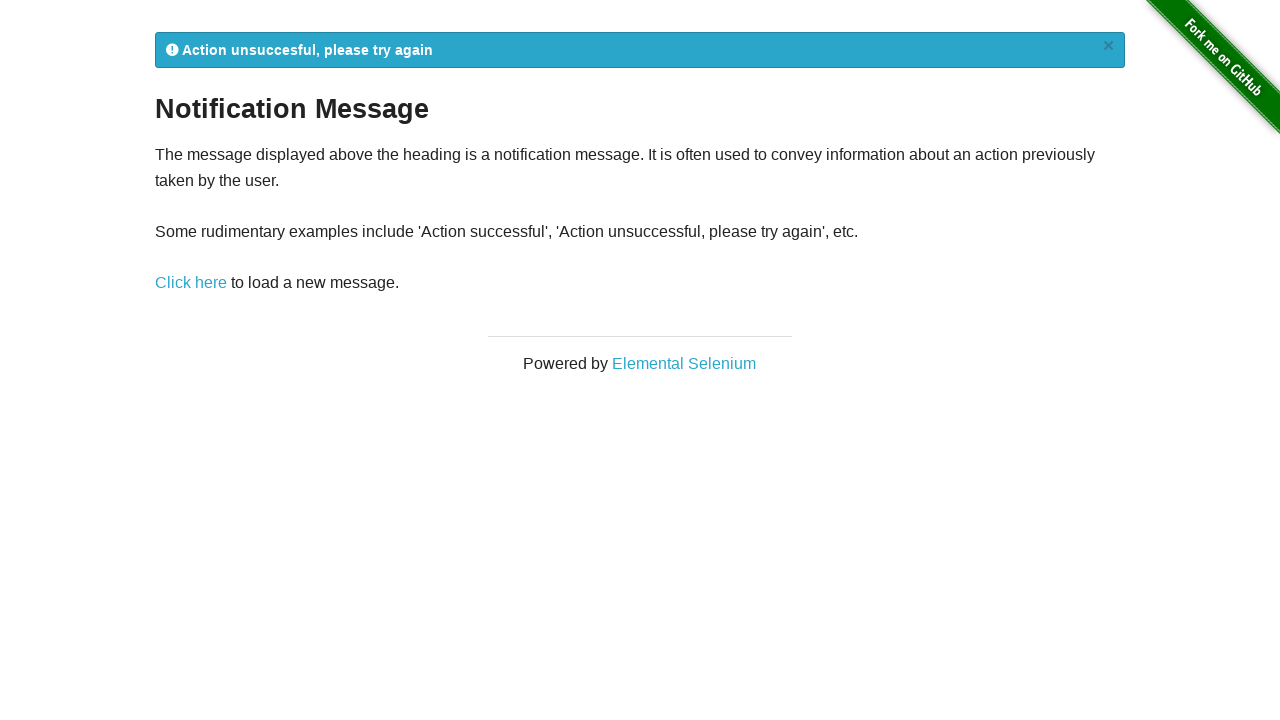

Clicked notification message link to reload (retry attempt) at (191, 283) on a[href='/notification_message']
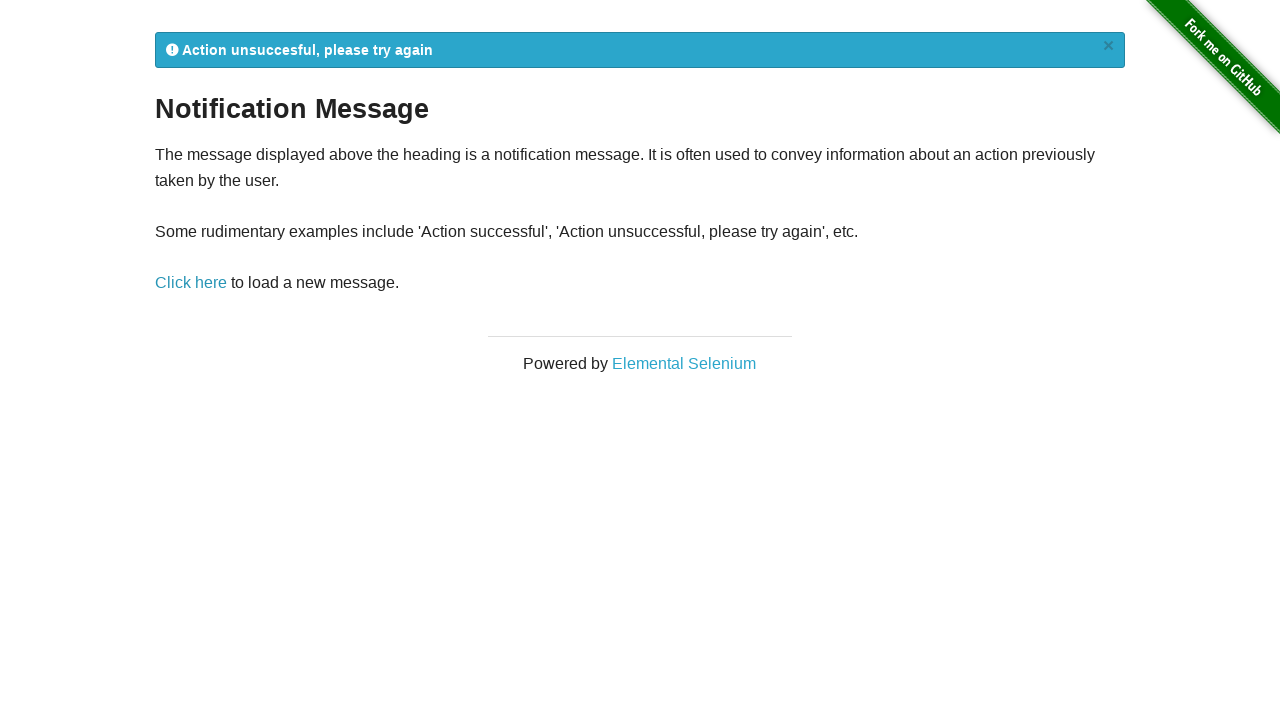

Waited for notification message element to reload
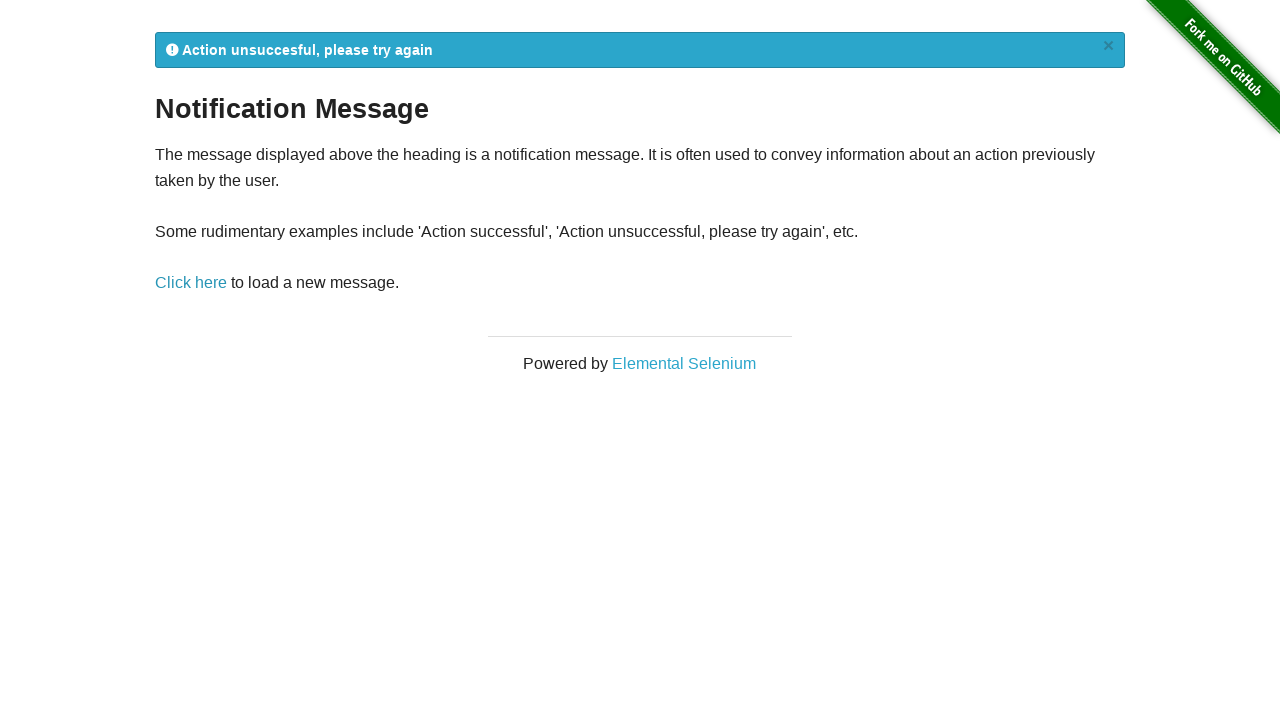

Retrieved updated notification message text: '
            Action unsuccesful, please try again
            ×
          '
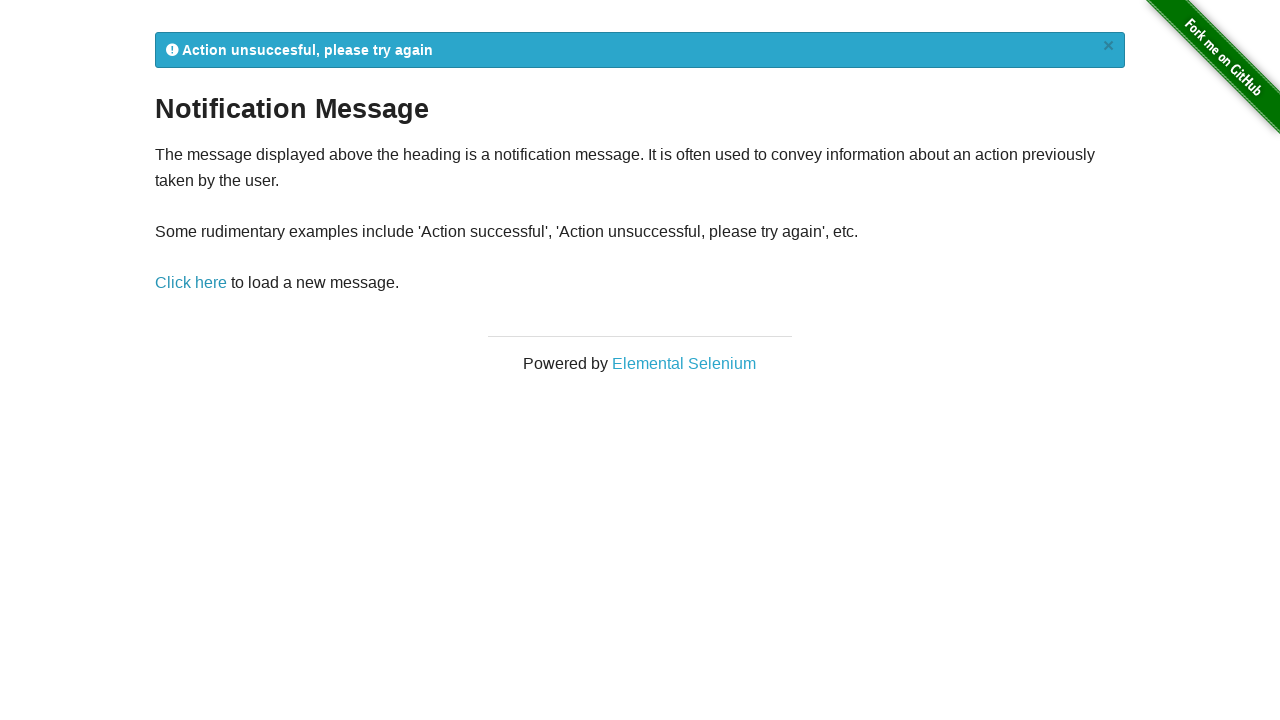

Clicked notification message link to reload (retry attempt) at (191, 283) on a[href='/notification_message']
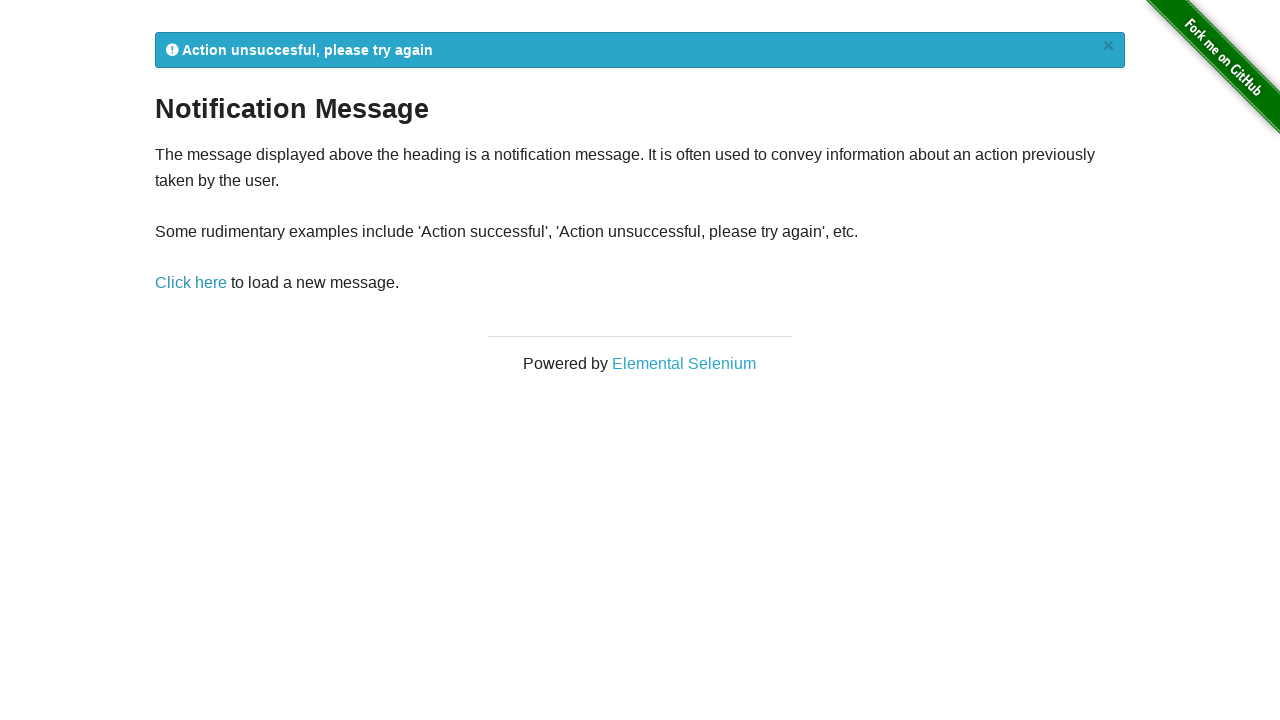

Waited for notification message element to reload
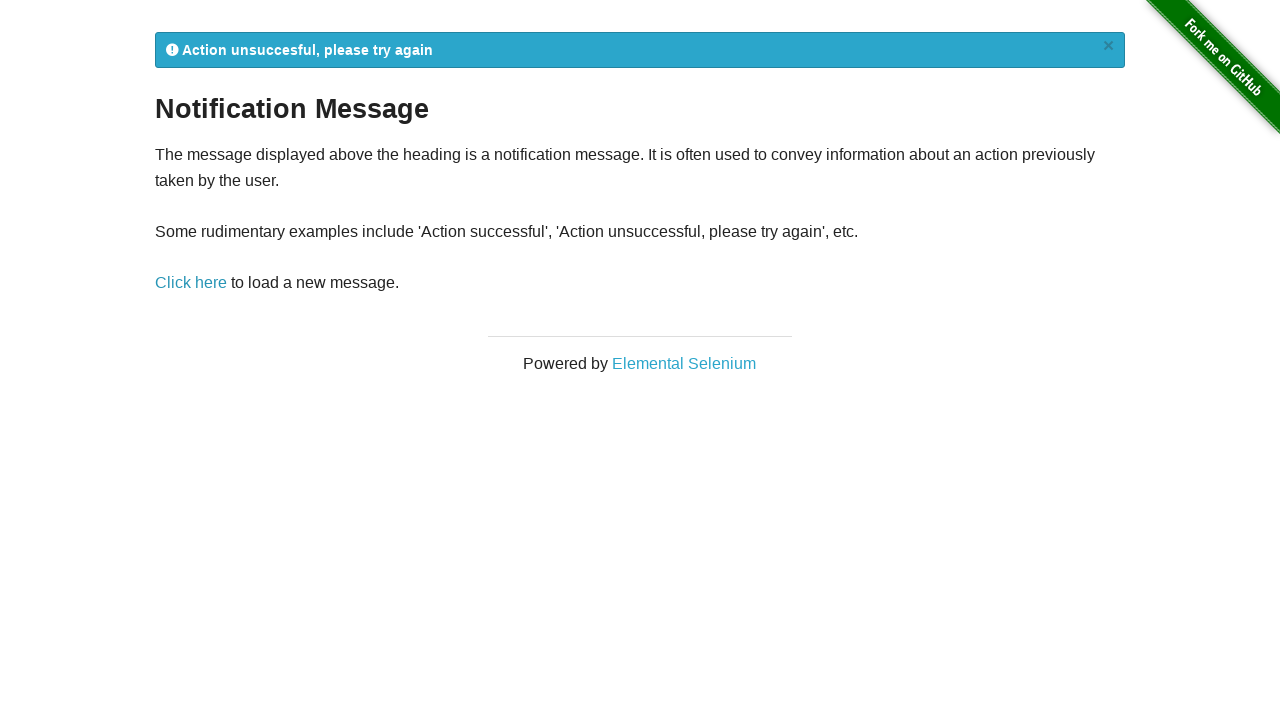

Retrieved updated notification message text: '
            Action unsuccesful, please try again
            ×
          '
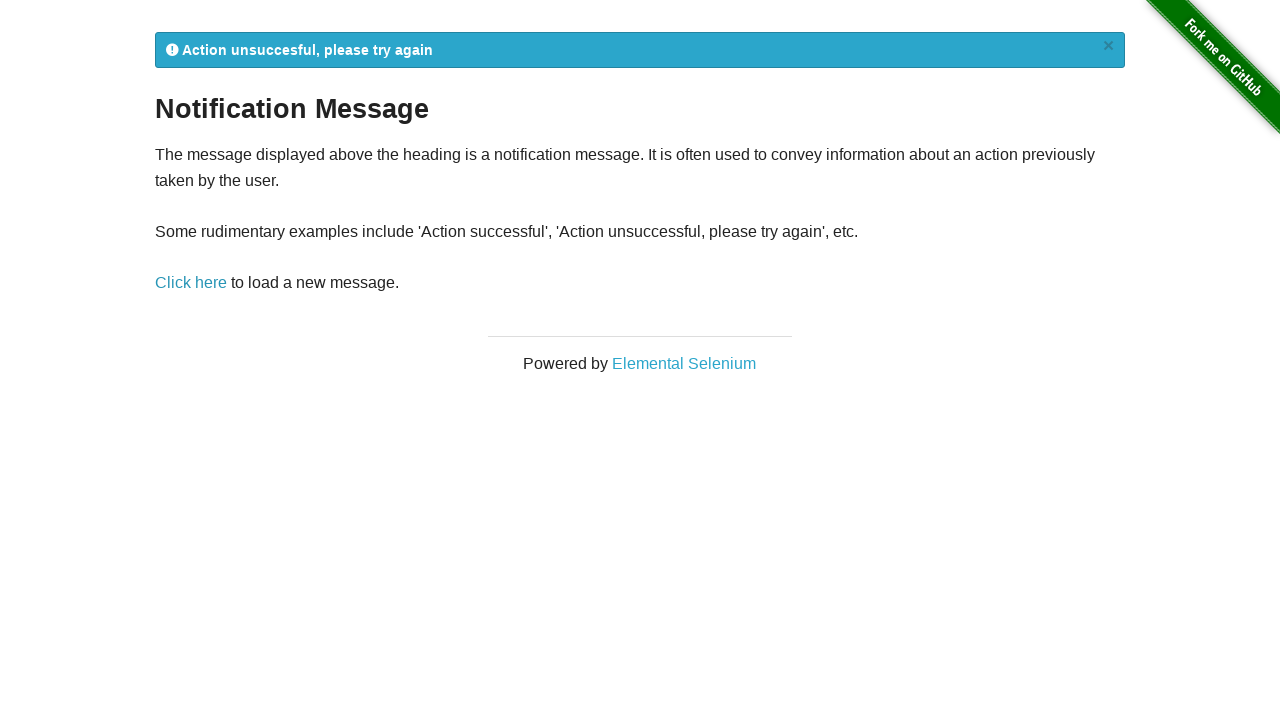

Clicked notification message link to reload (retry attempt) at (191, 283) on a[href='/notification_message']
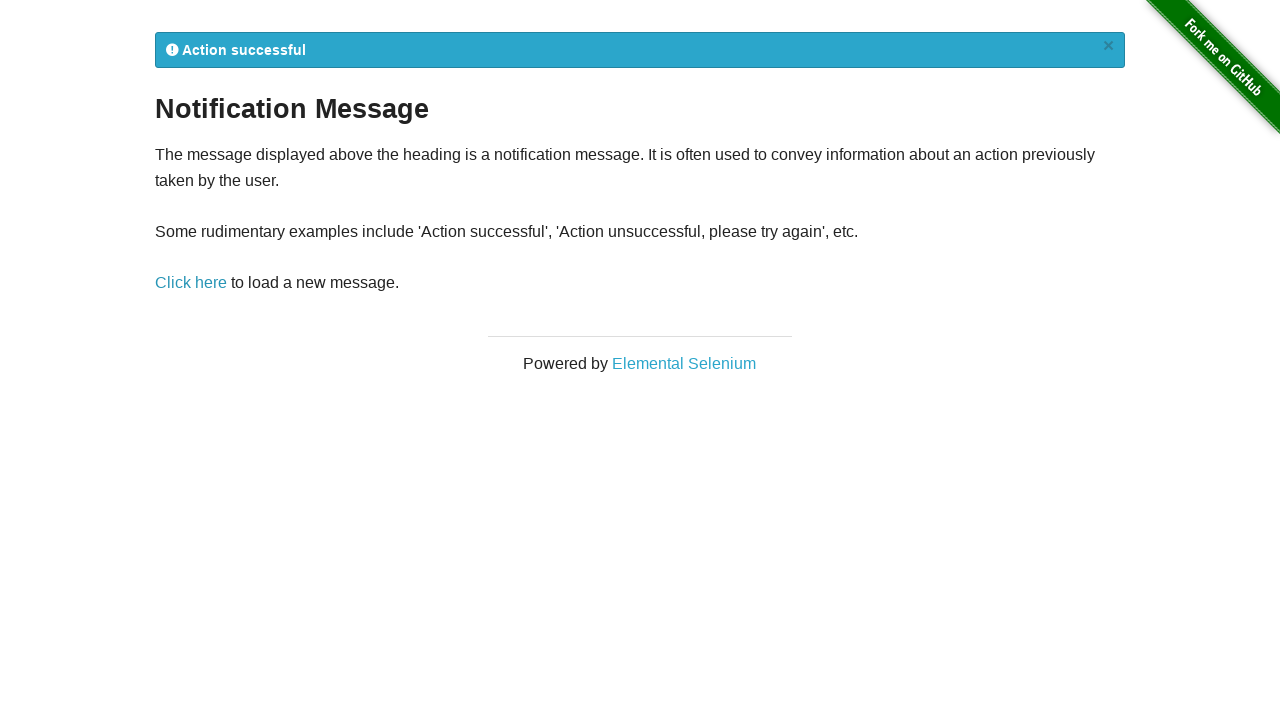

Waited for notification message element to reload
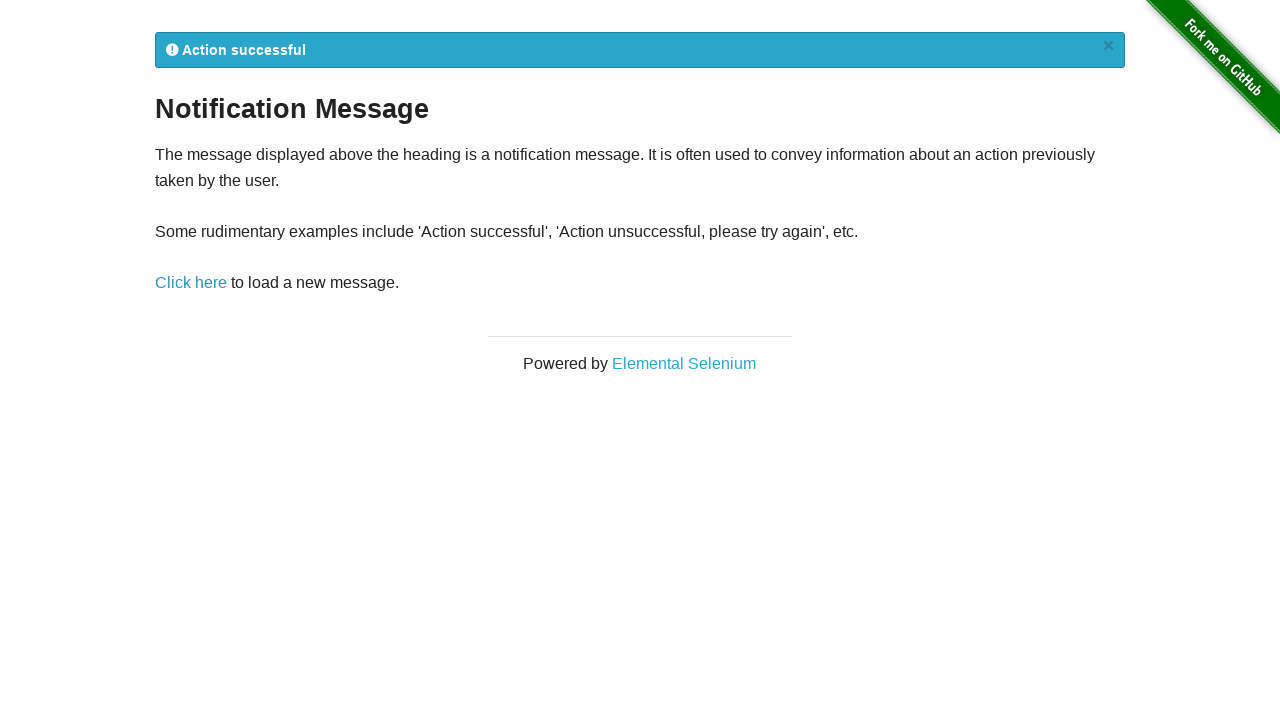

Retrieved updated notification message text: '
            Action successful
            ×
          '
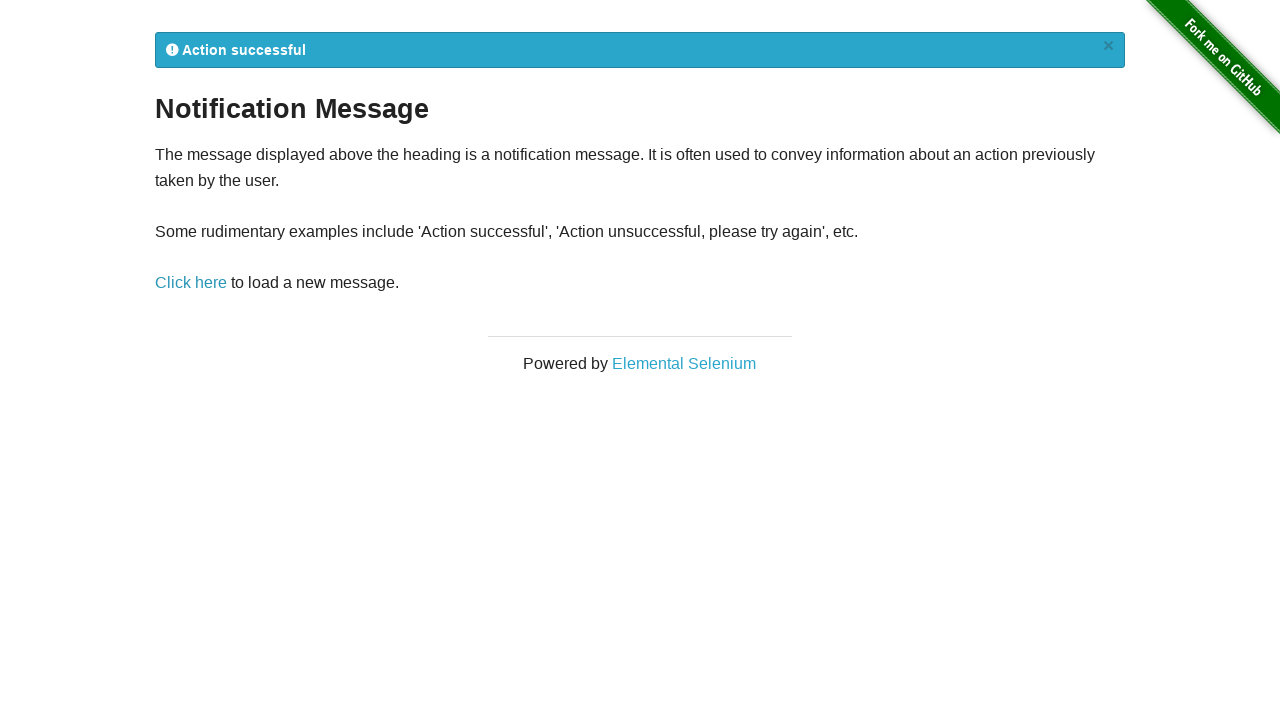

Verified notification message contains 'Action successful'
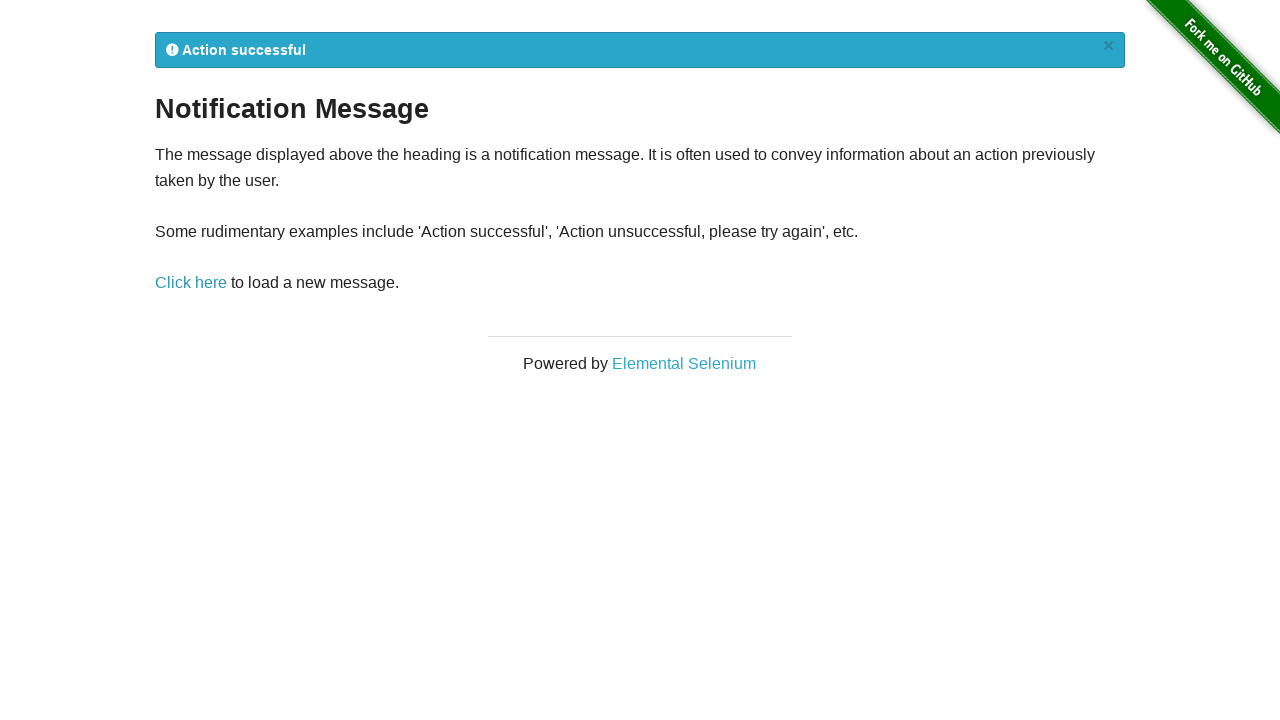

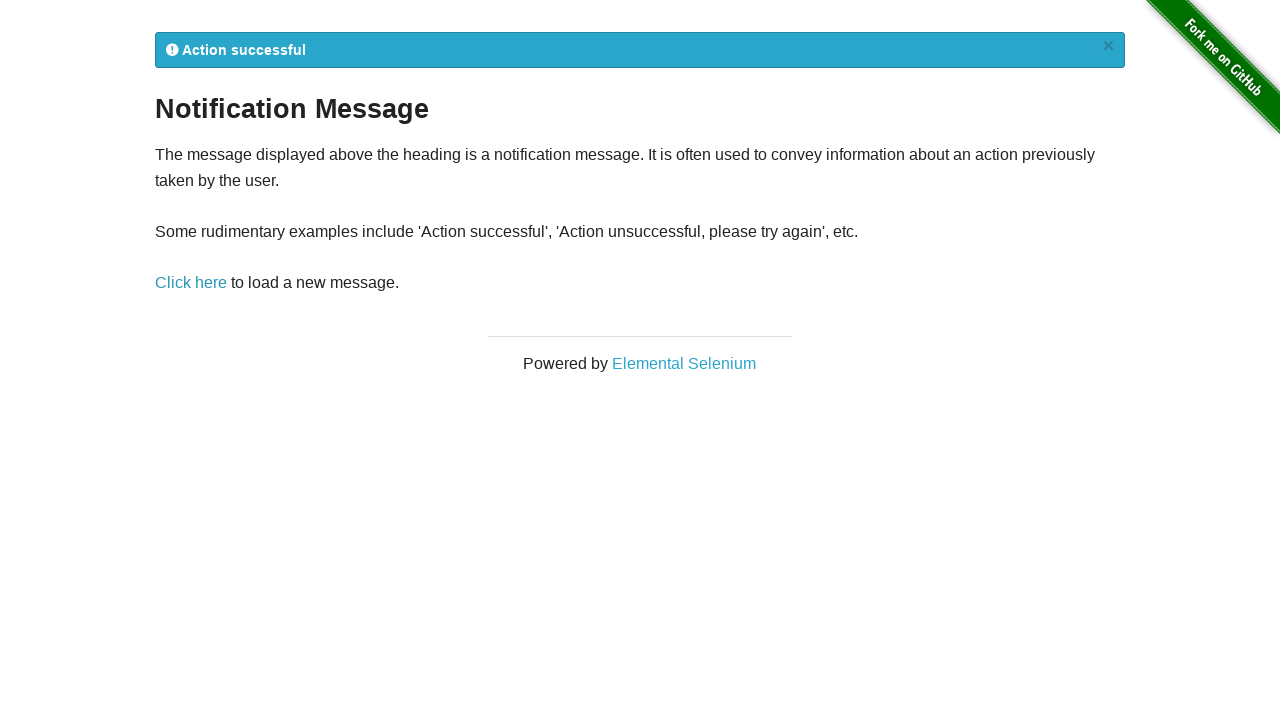